Tests handling of page refresh by filling a username field, refreshing the page, and filling the field again to demonstrate DOM element refresh behavior

Starting URL: https://classic.crmpro.com

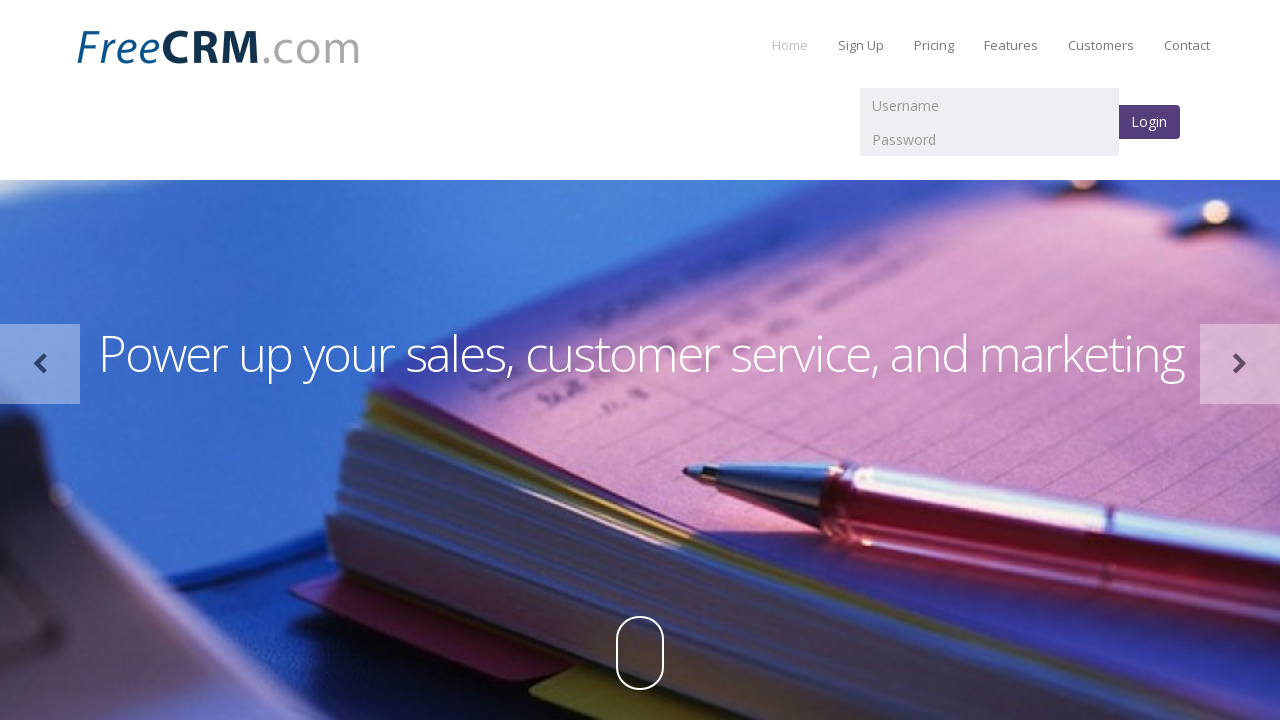

Filled username field with 'Swathi' on input[name='username']
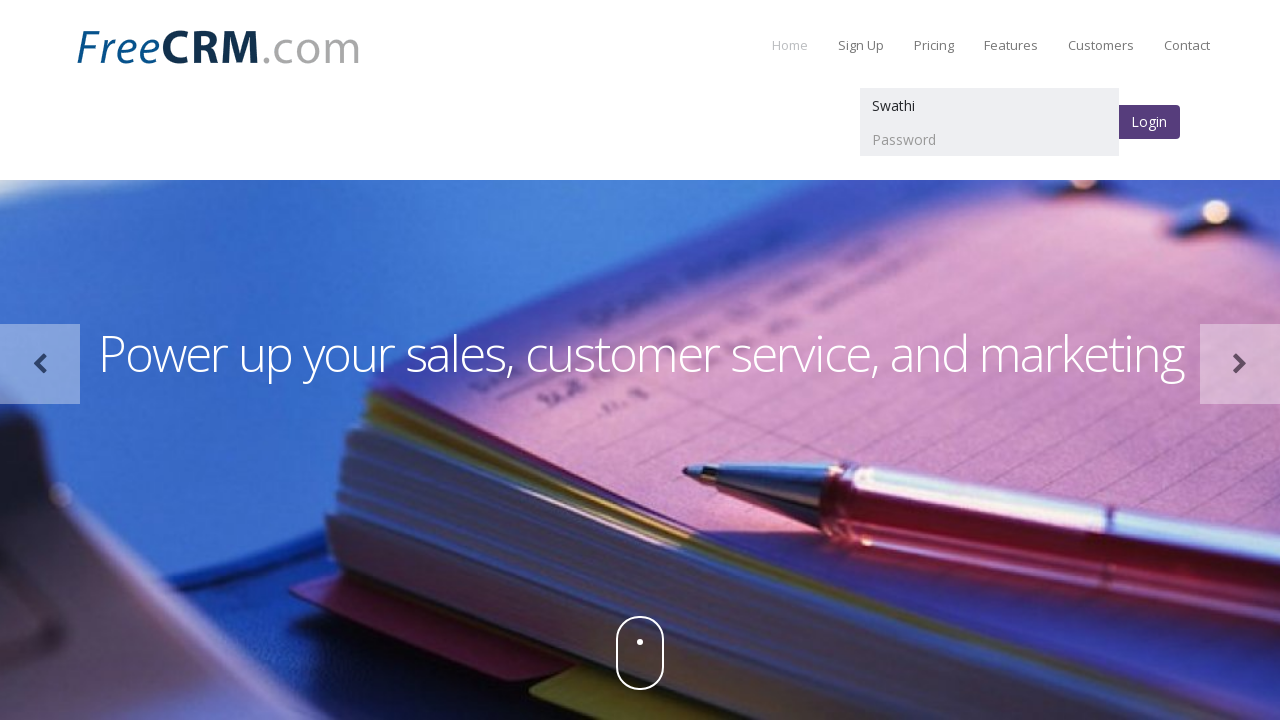

Refreshed page to get new DOM version
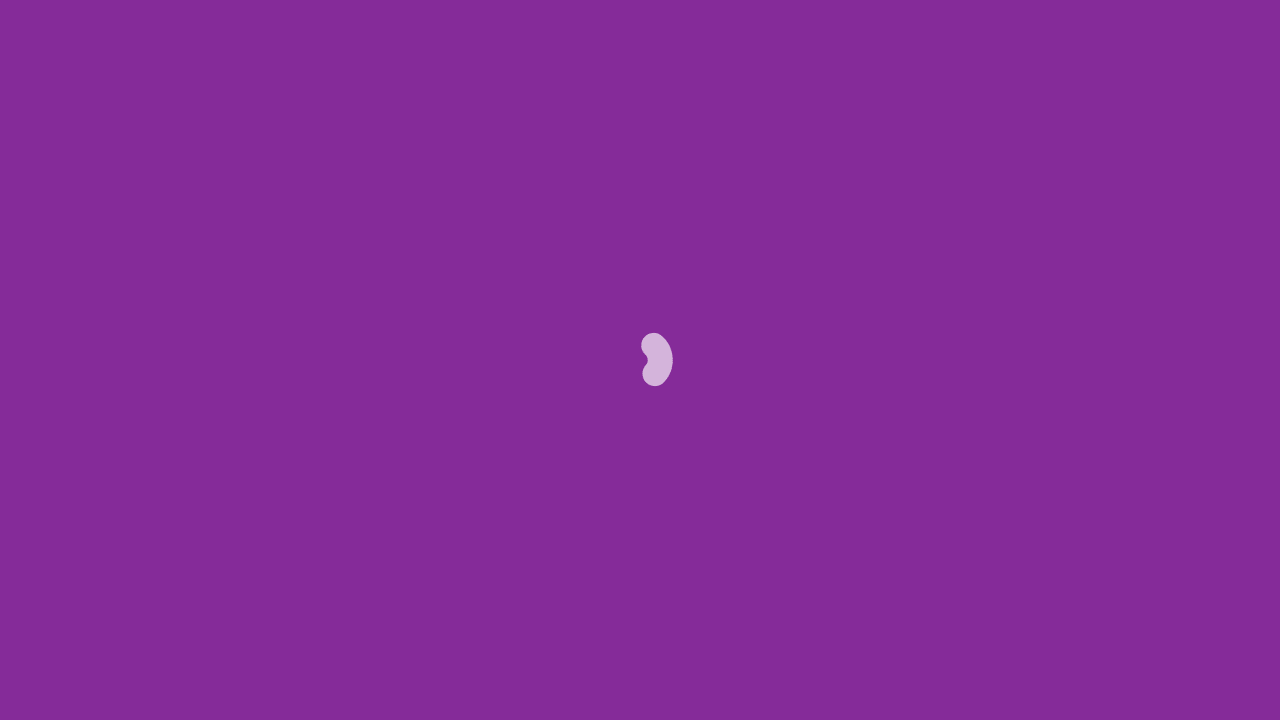

Filled username field with 'Hello' after page refresh on input[name='username']
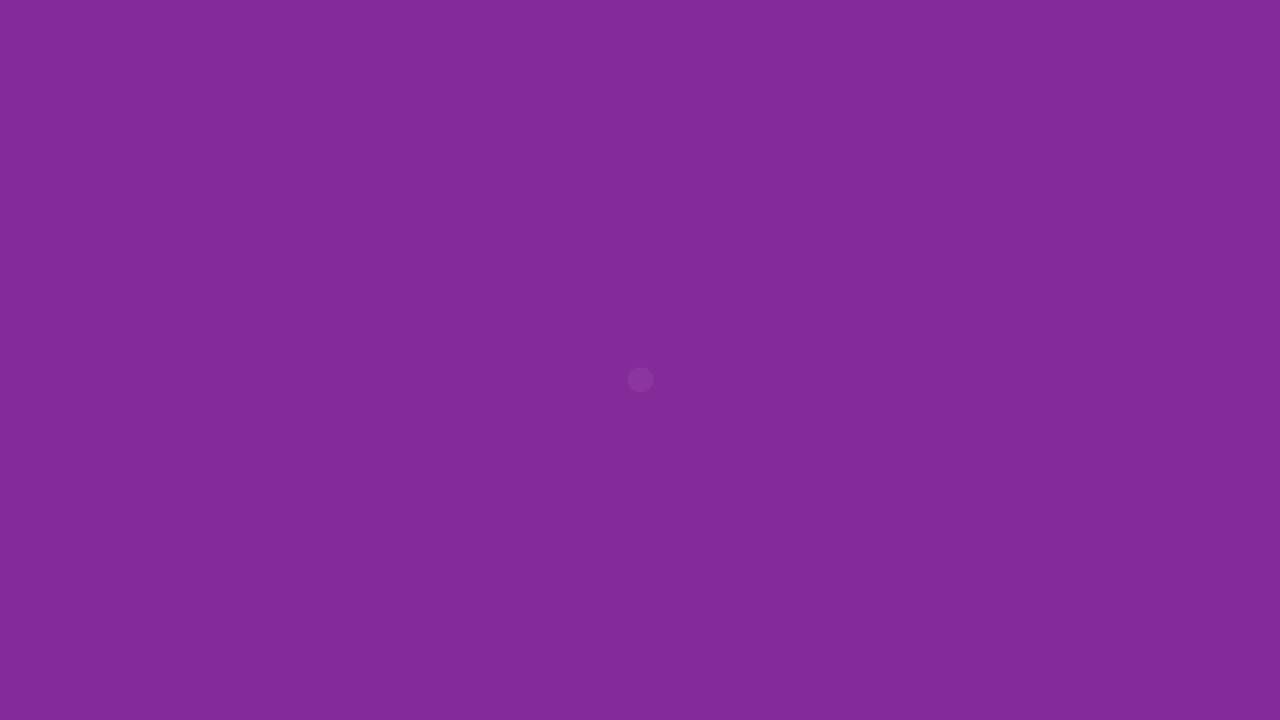

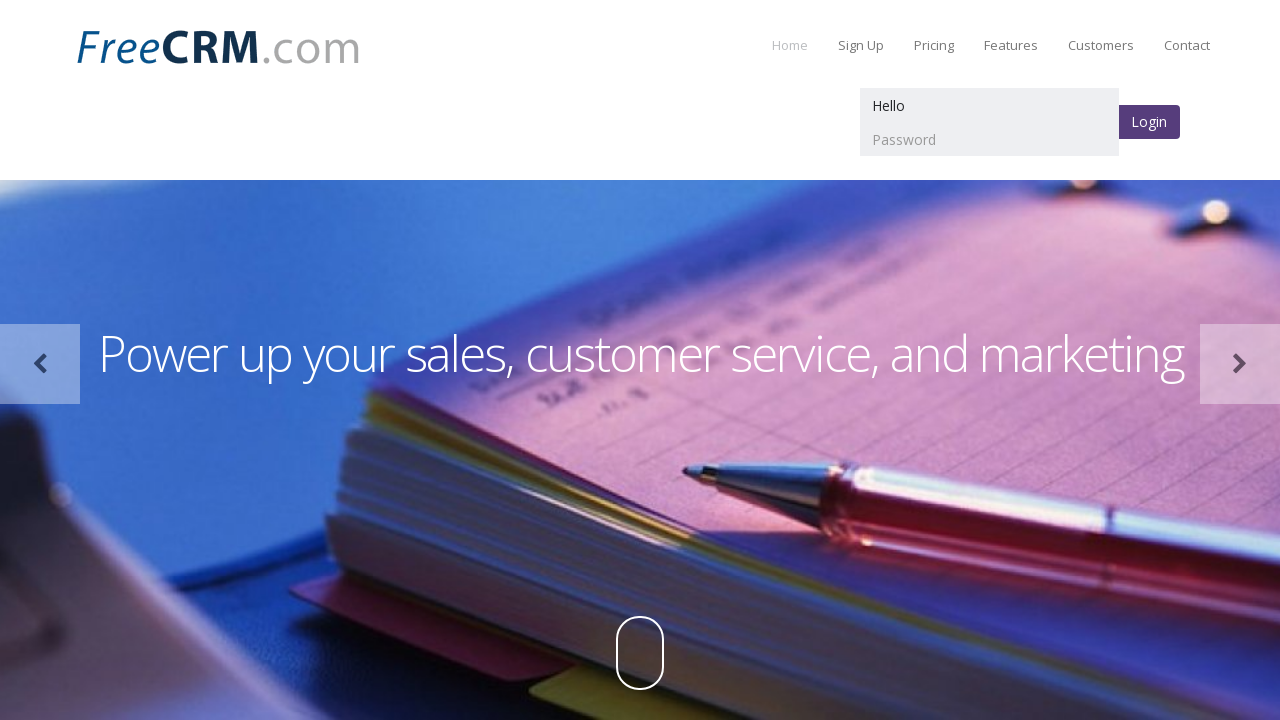